Tests clearing the complete state of all items by unchecking the toggle-all checkbox

Starting URL: https://demo.playwright.dev/todomvc

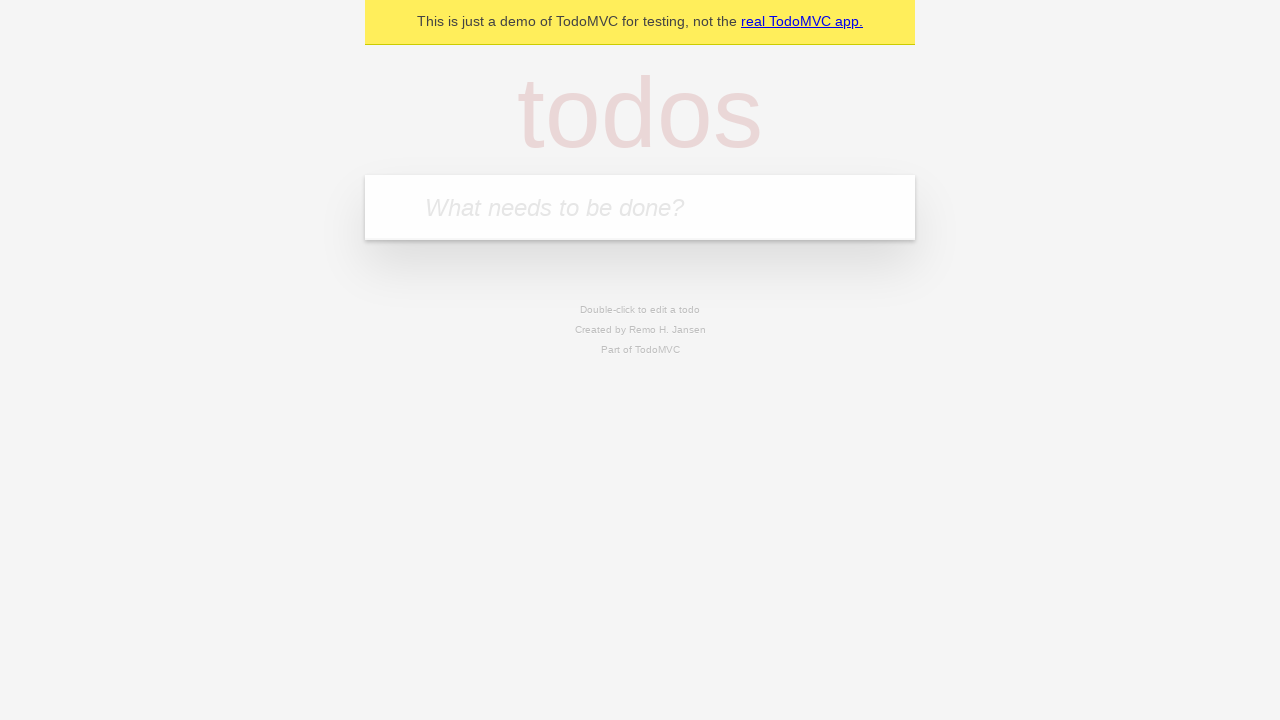

Filled todo input with 'buy some cheese' on internal:attr=[placeholder="What needs to be done?"i]
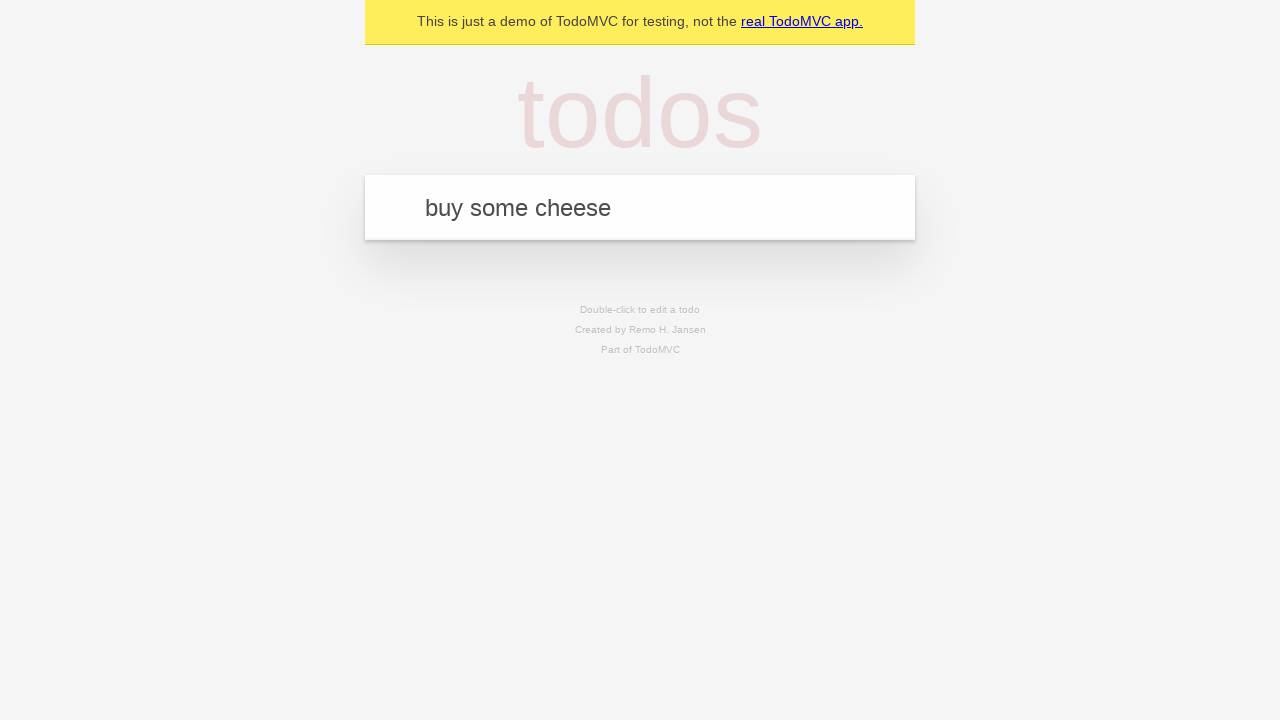

Pressed Enter to add first todo on internal:attr=[placeholder="What needs to be done?"i]
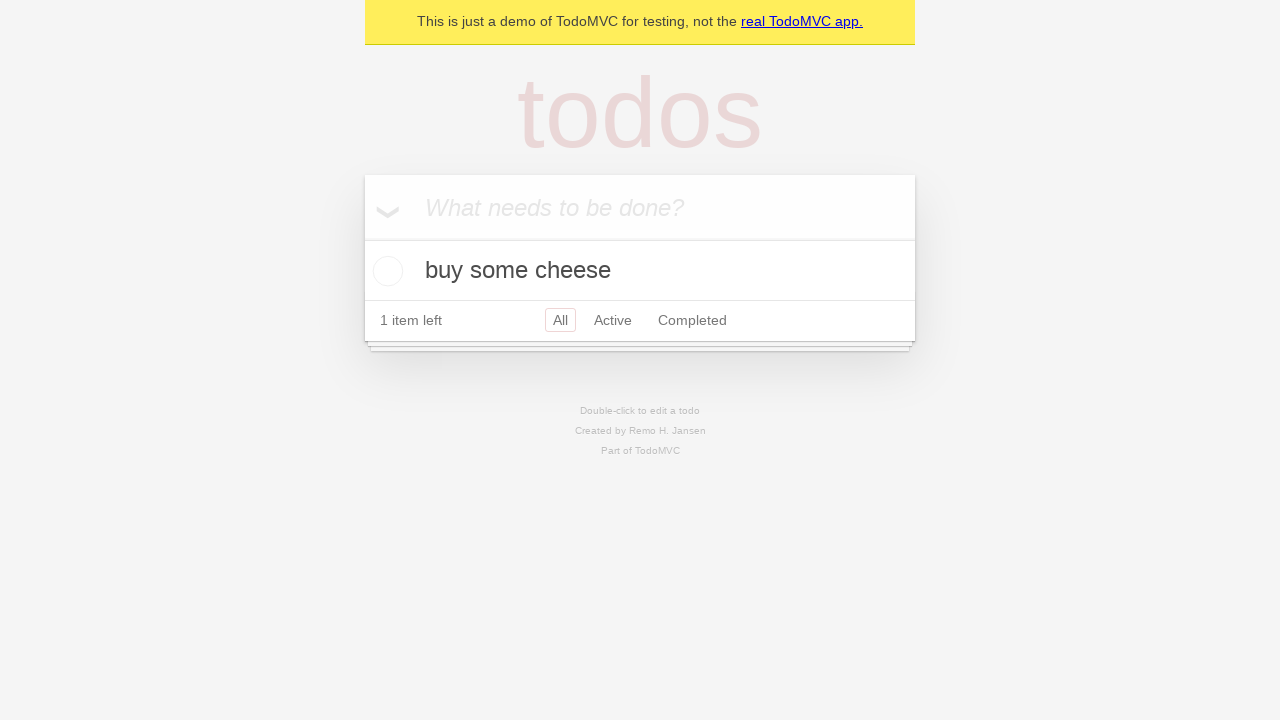

Filled todo input with 'feed the cat' on internal:attr=[placeholder="What needs to be done?"i]
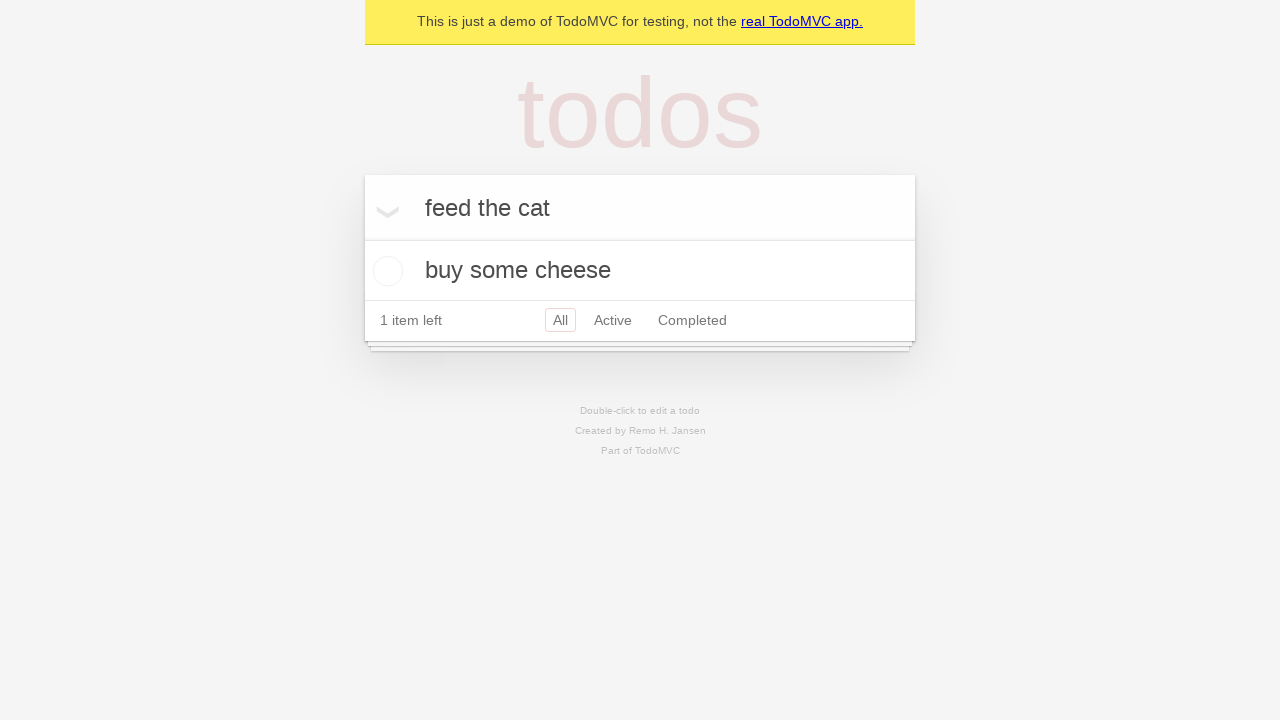

Pressed Enter to add second todo on internal:attr=[placeholder="What needs to be done?"i]
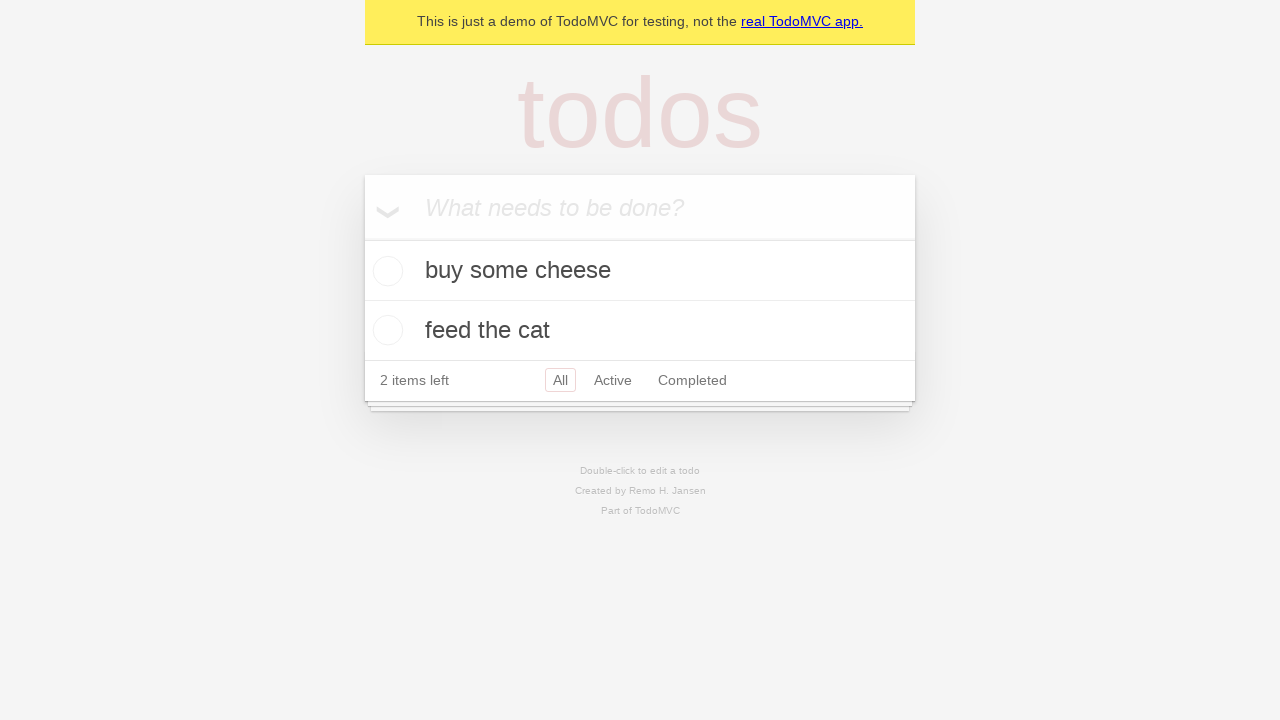

Filled todo input with 'book a doctors appointment' on internal:attr=[placeholder="What needs to be done?"i]
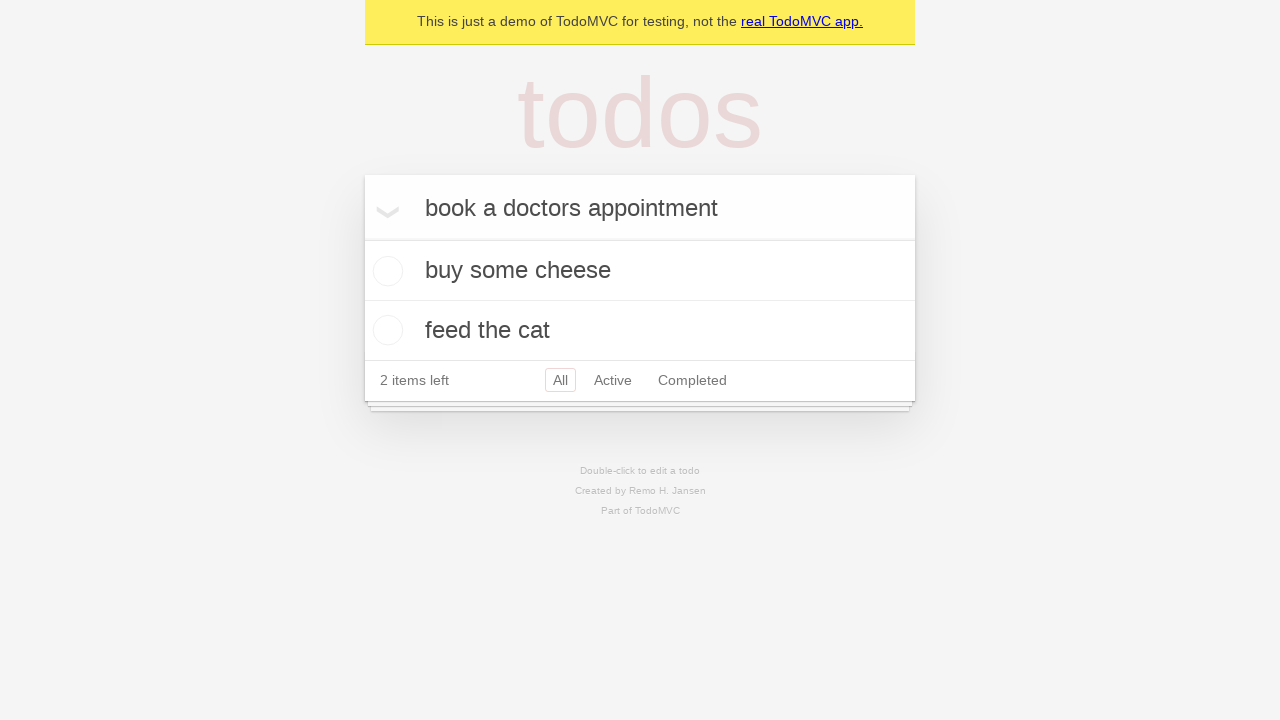

Pressed Enter to add third todo on internal:attr=[placeholder="What needs to be done?"i]
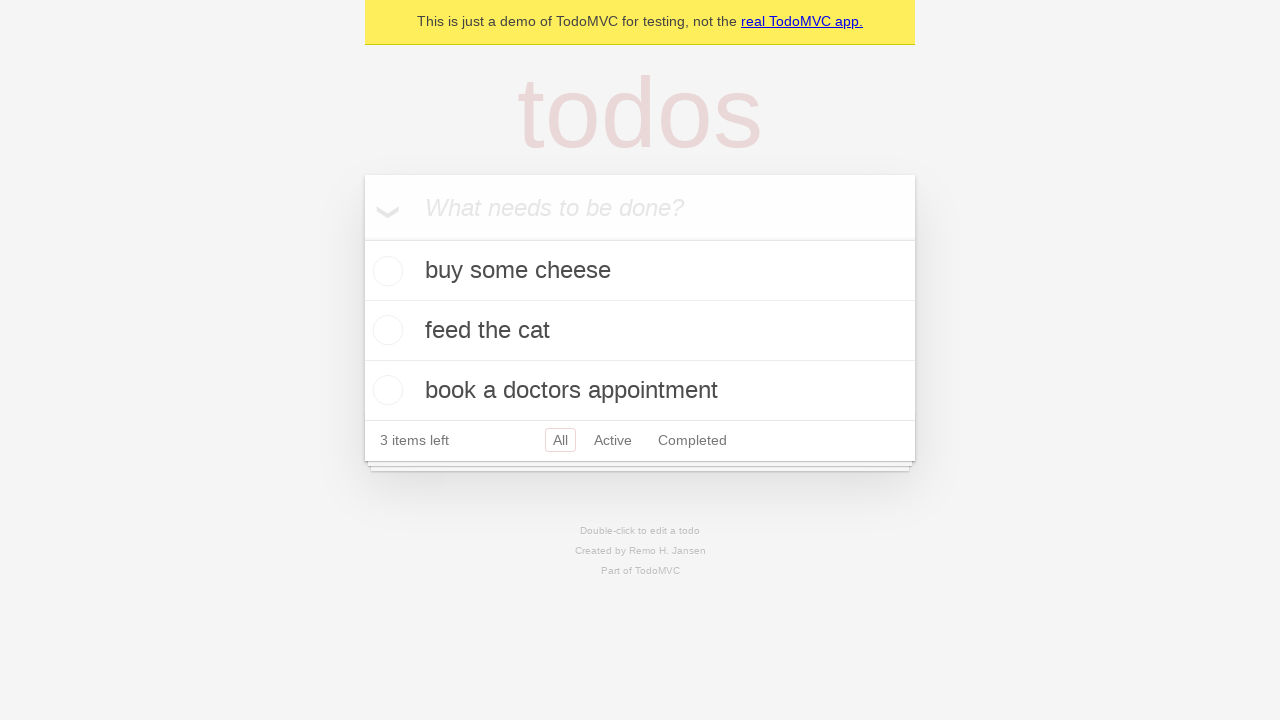

Checked toggle-all checkbox to mark all items as complete at (362, 238) on internal:label="Mark all as complete"i
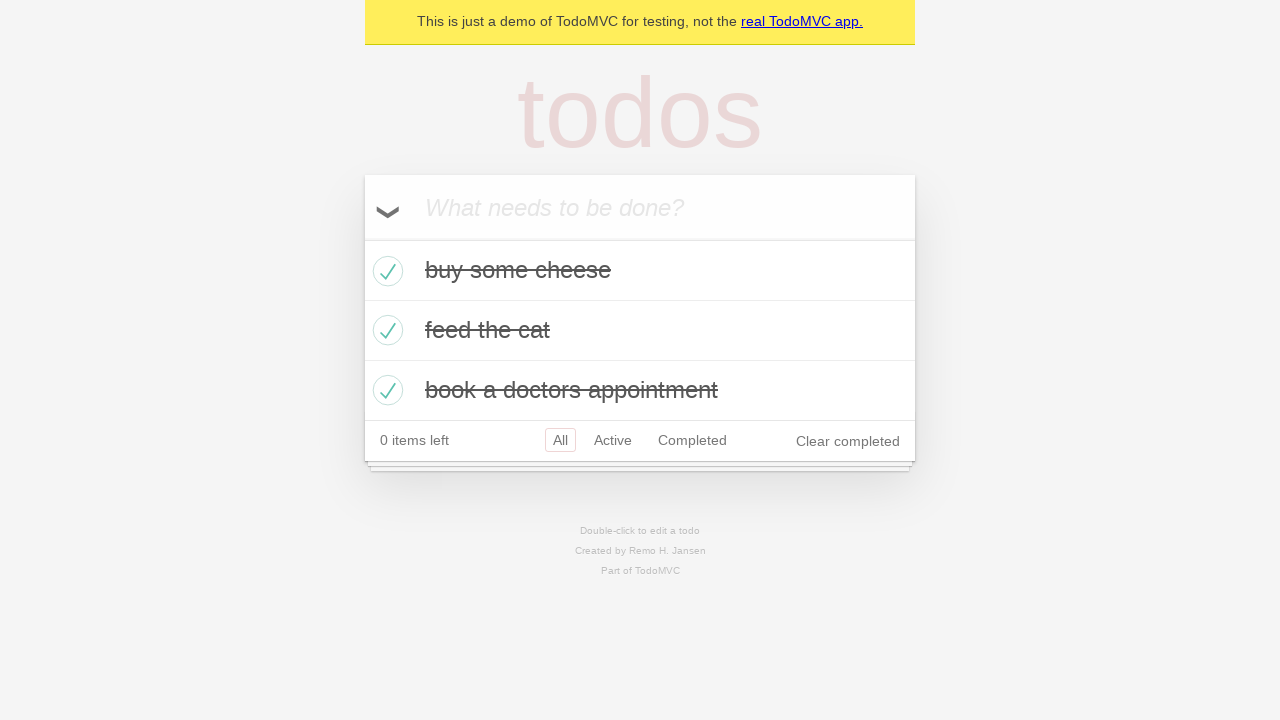

Unchecked toggle-all checkbox to clear complete state of all items at (362, 238) on internal:label="Mark all as complete"i
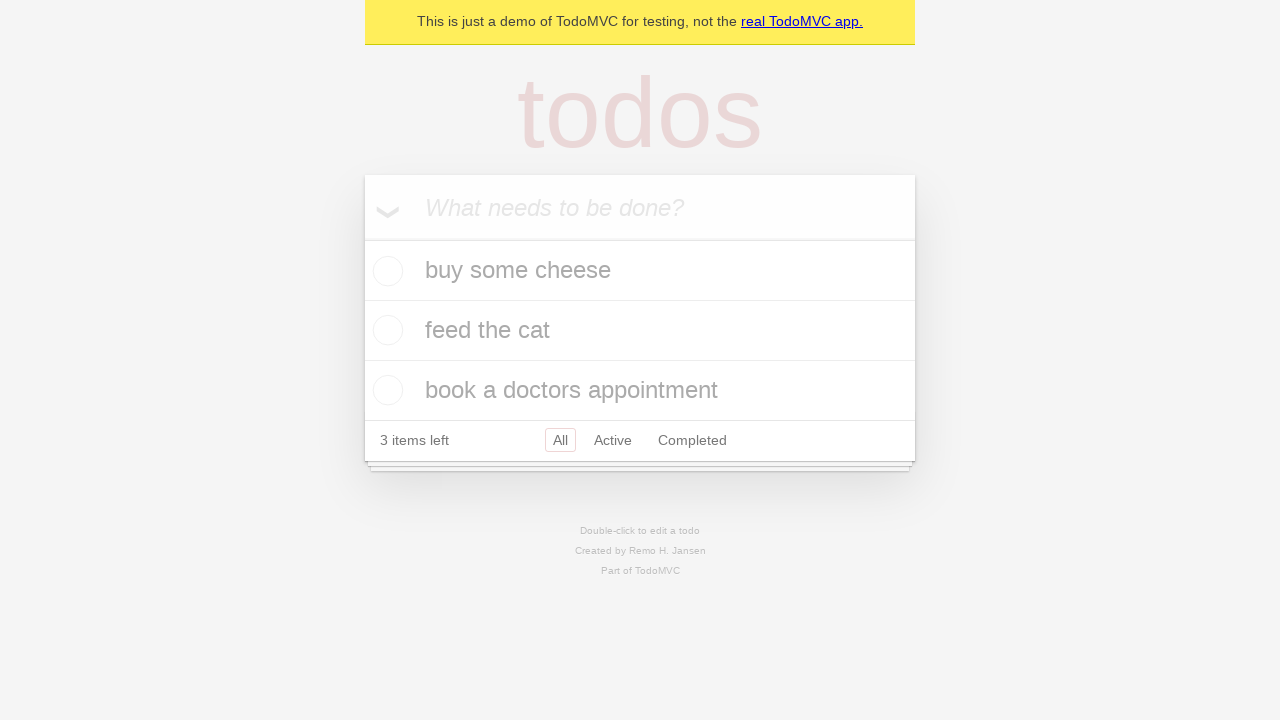

Waited for todo items to be visible and complete state cleared
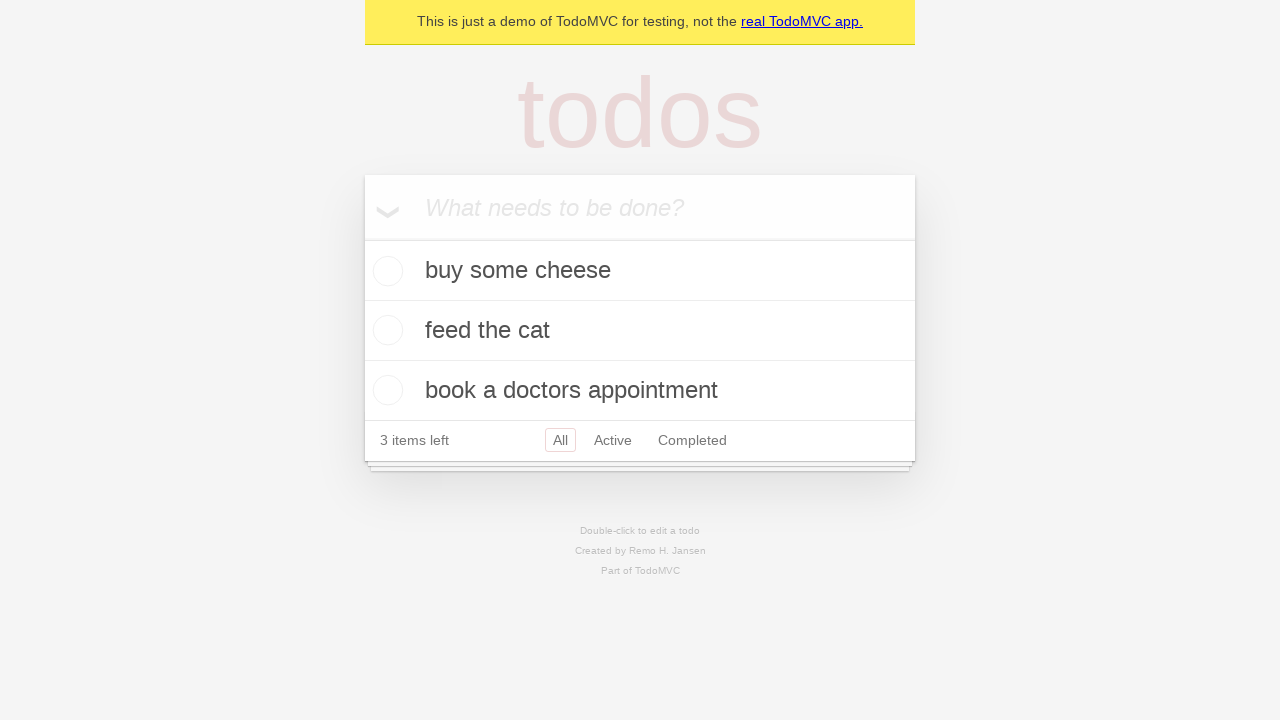

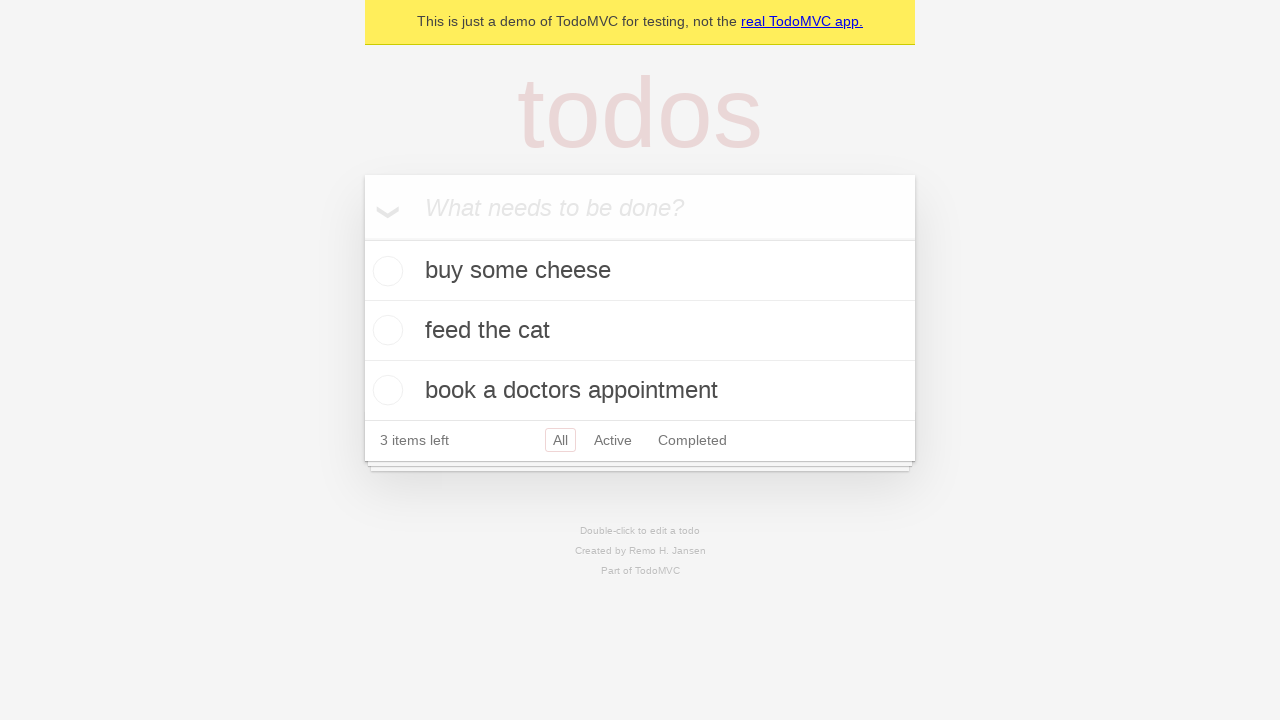